Tests simple JavaScript alert handling by clicking a button that triggers an alert and then accepting/dismissing the alert dialog

Starting URL: http://demo.automationtesting.in/Alerts.html

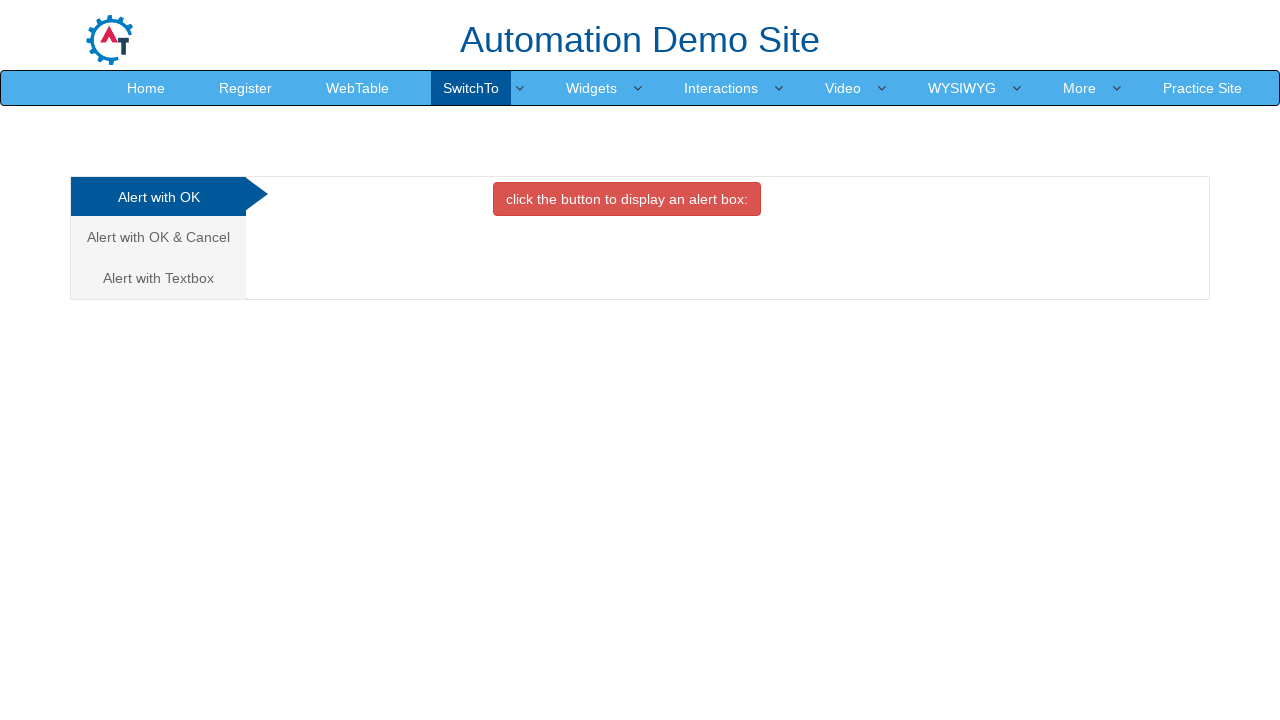

Clicked button to trigger simple alert dialog at (627, 199) on xpath=//button[@onclick='alertbox()']
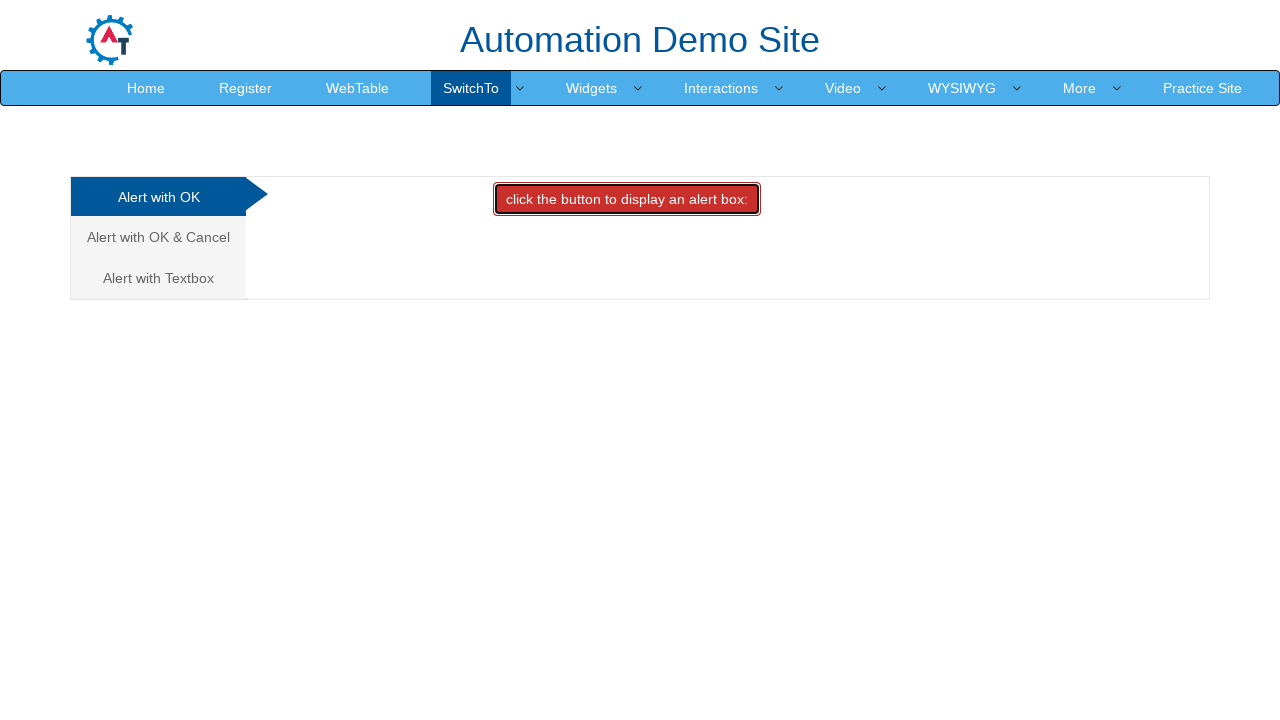

Registered dialog event handler to accept alerts
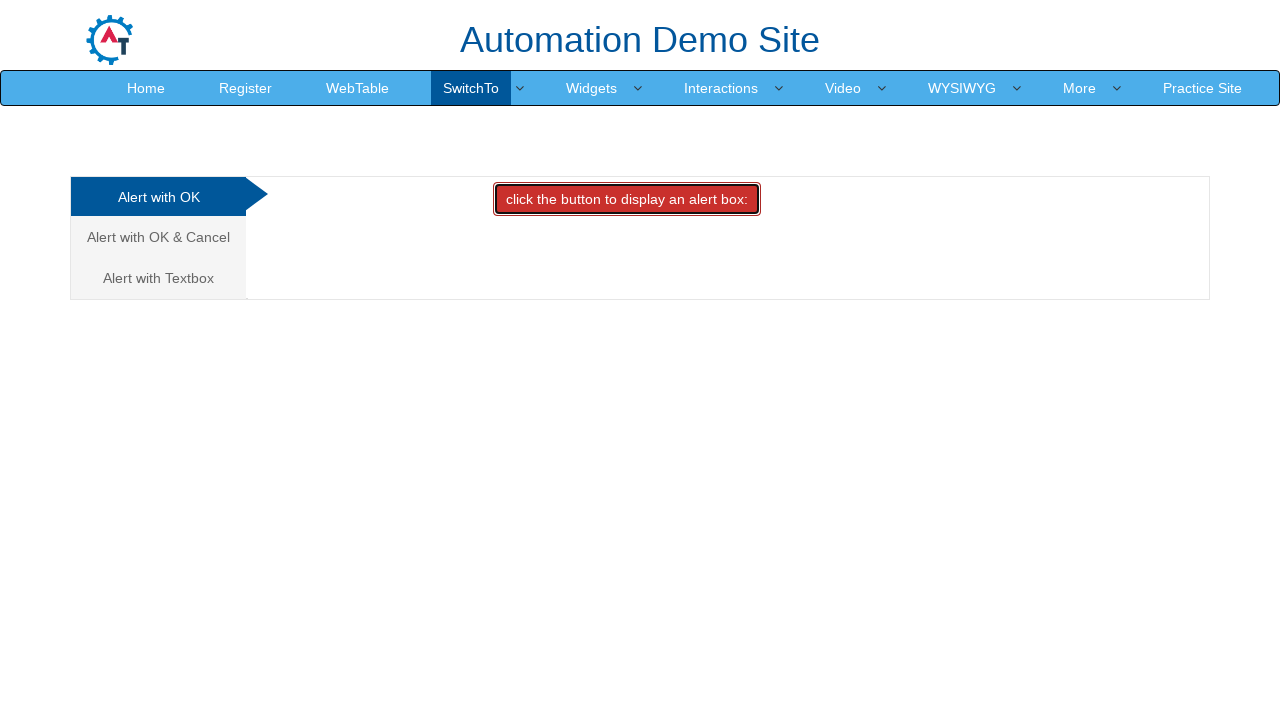

Clicked button to trigger alert and accepted the dialog at (627, 199) on xpath=//button[@onclick='alertbox()']
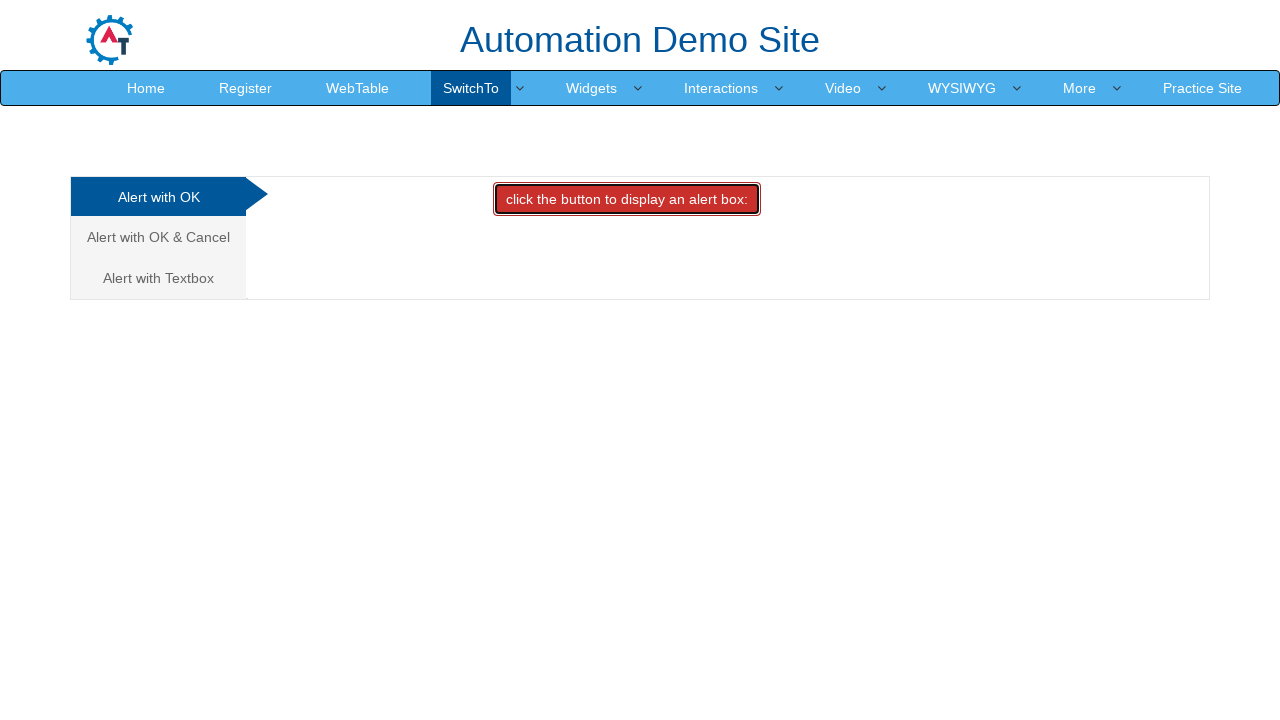

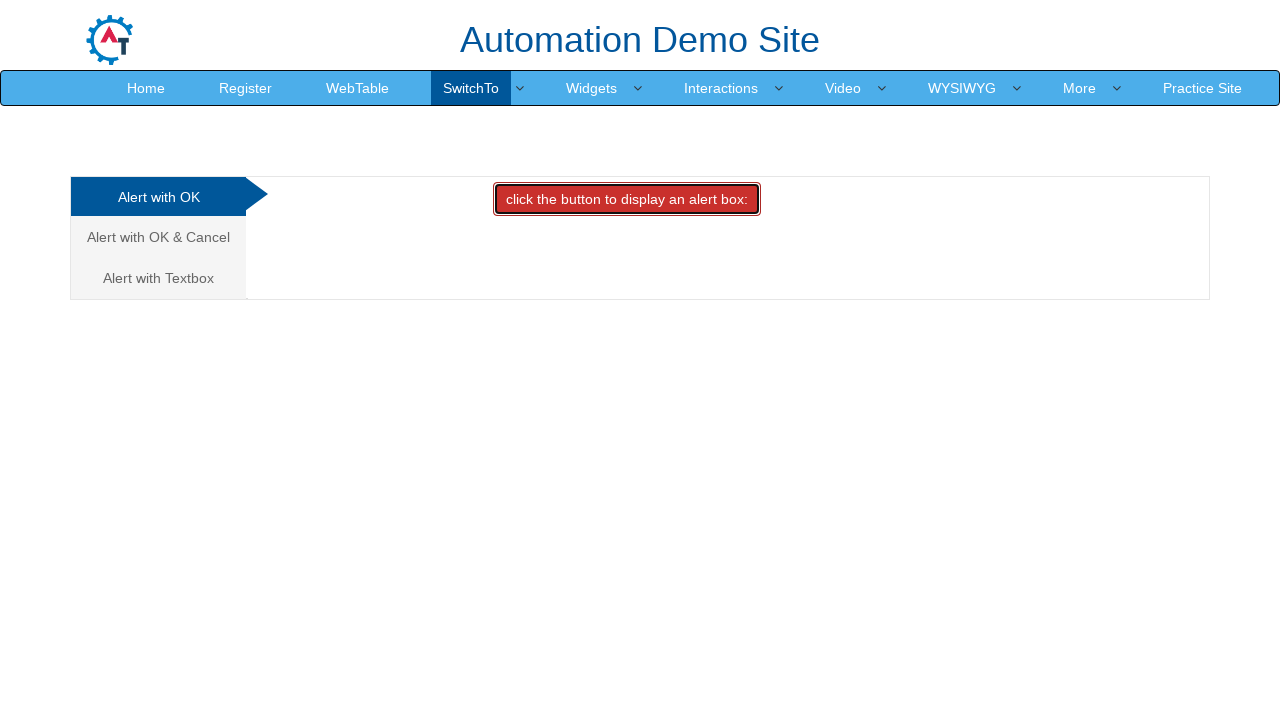